Tests alert handling by clicking a button that triggers an alert, waiting for the alert to appear, and then accepting it

Starting URL: http://seleniumpractise.blogspot.com/2019/01/alert-demo.html

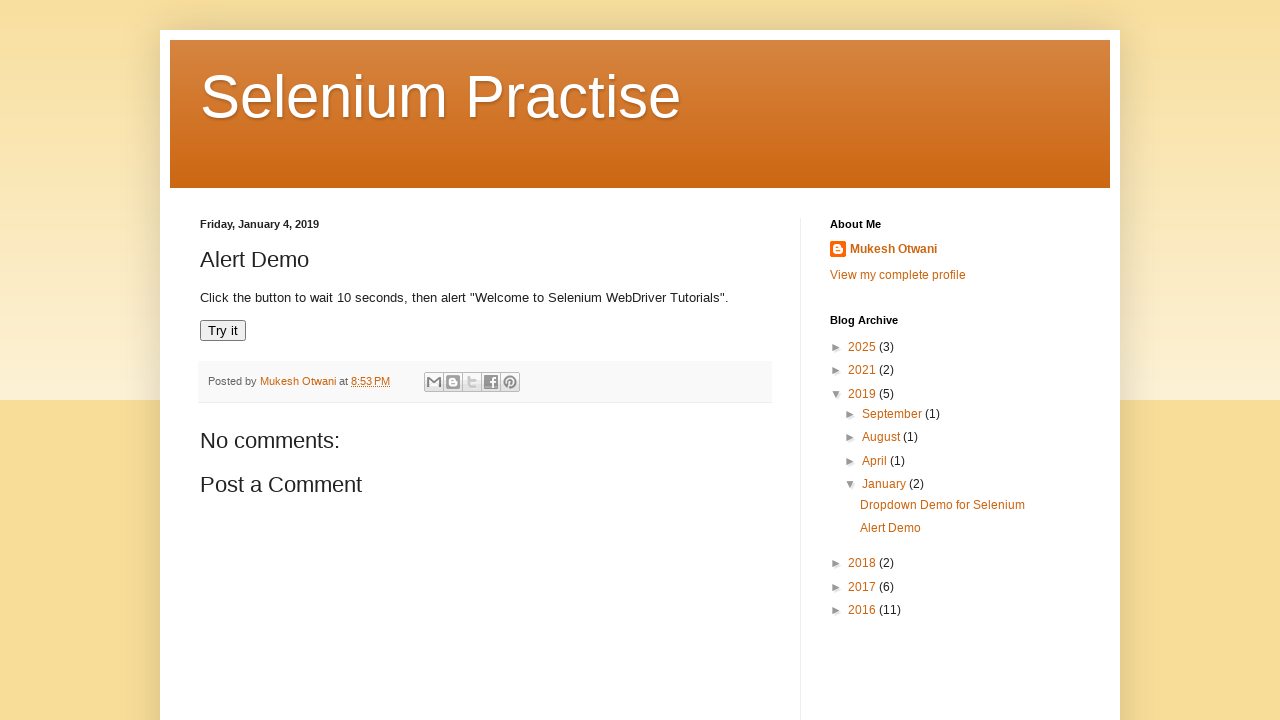

Clicked 'Try it' button to trigger alert at (223, 331) on xpath=//button[text()='Try it']
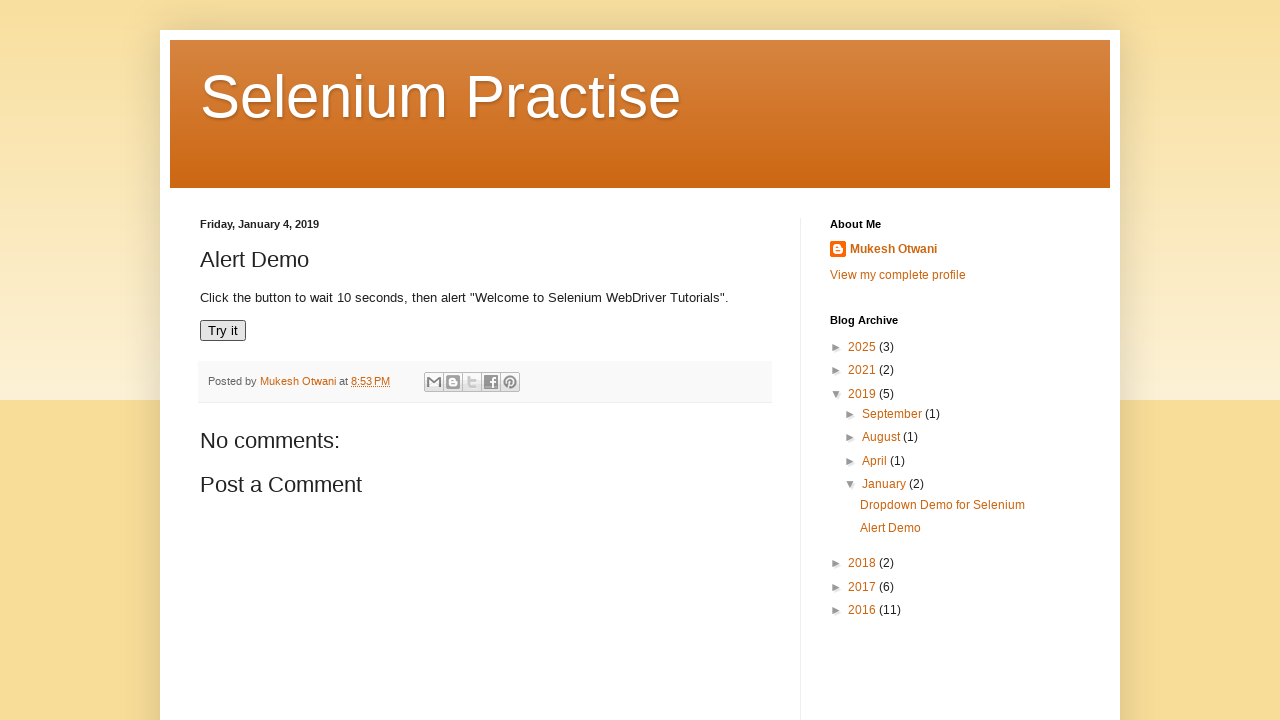

Set up alert dialog handler to accept alerts
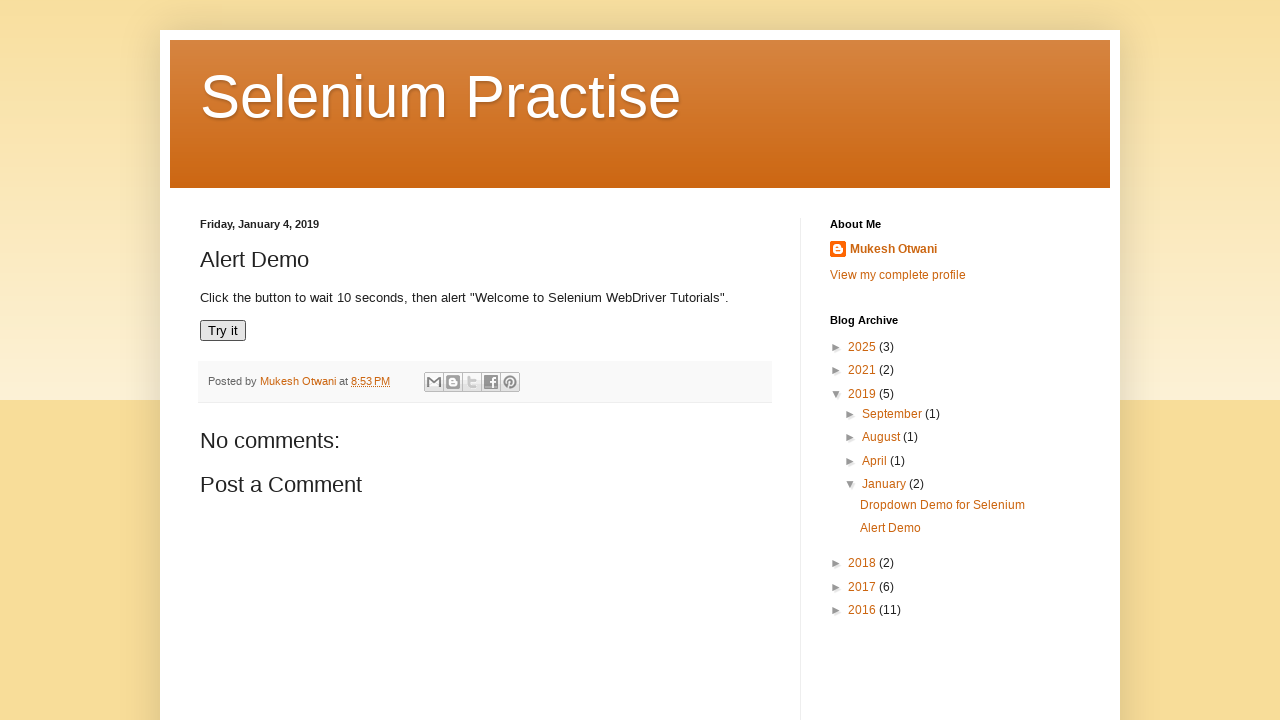

Clicked 'Try it' button again to trigger alert with handler ready at (223, 331) on xpath=//button[text()='Try it']
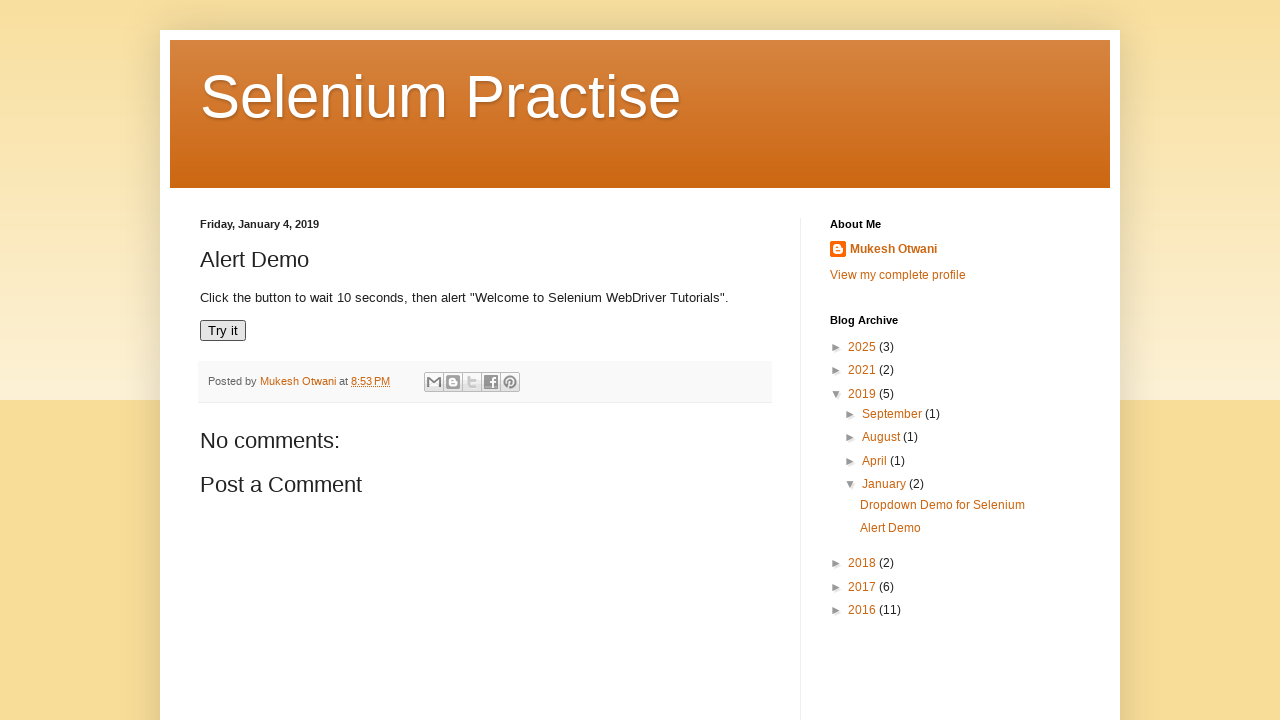

Waited 1 second for page to stabilize after alert
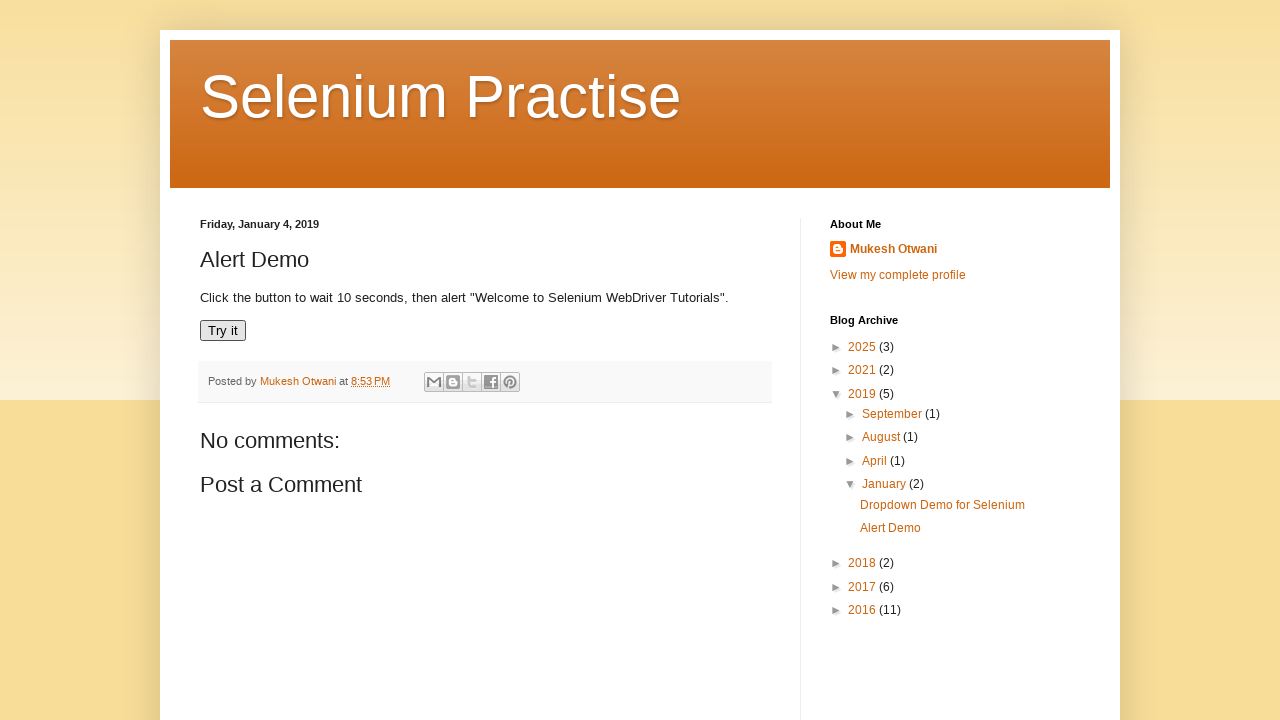

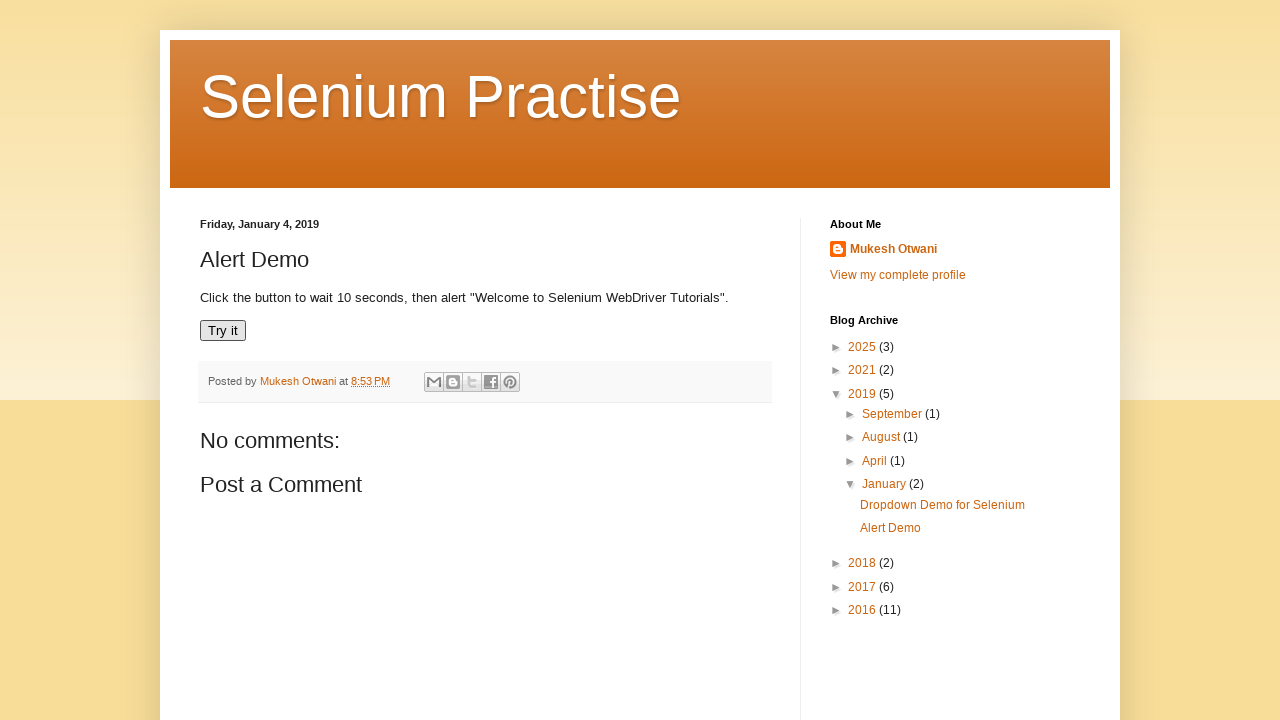